Tests web table pagination by navigating through pages to find and select a specific country (India) using its checkbox

Starting URL: https://selectorshub.com/xpath-practice-page/

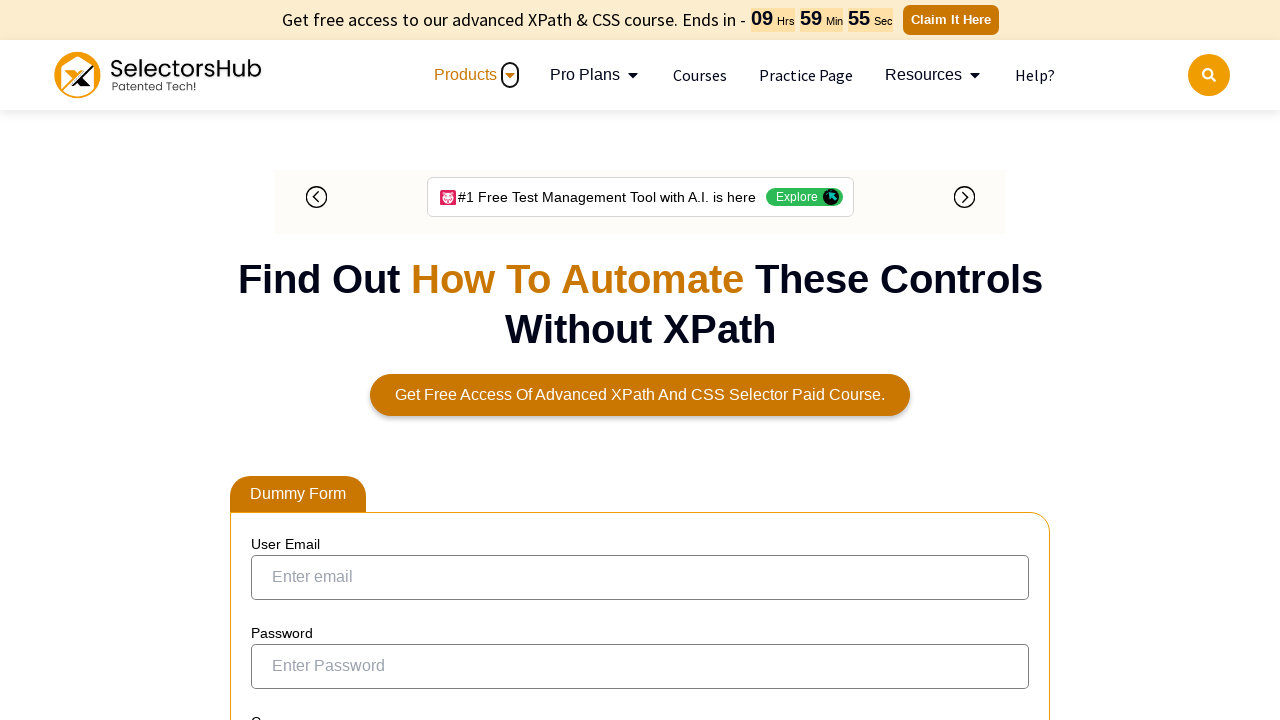

Located country cells for 'India' on current page
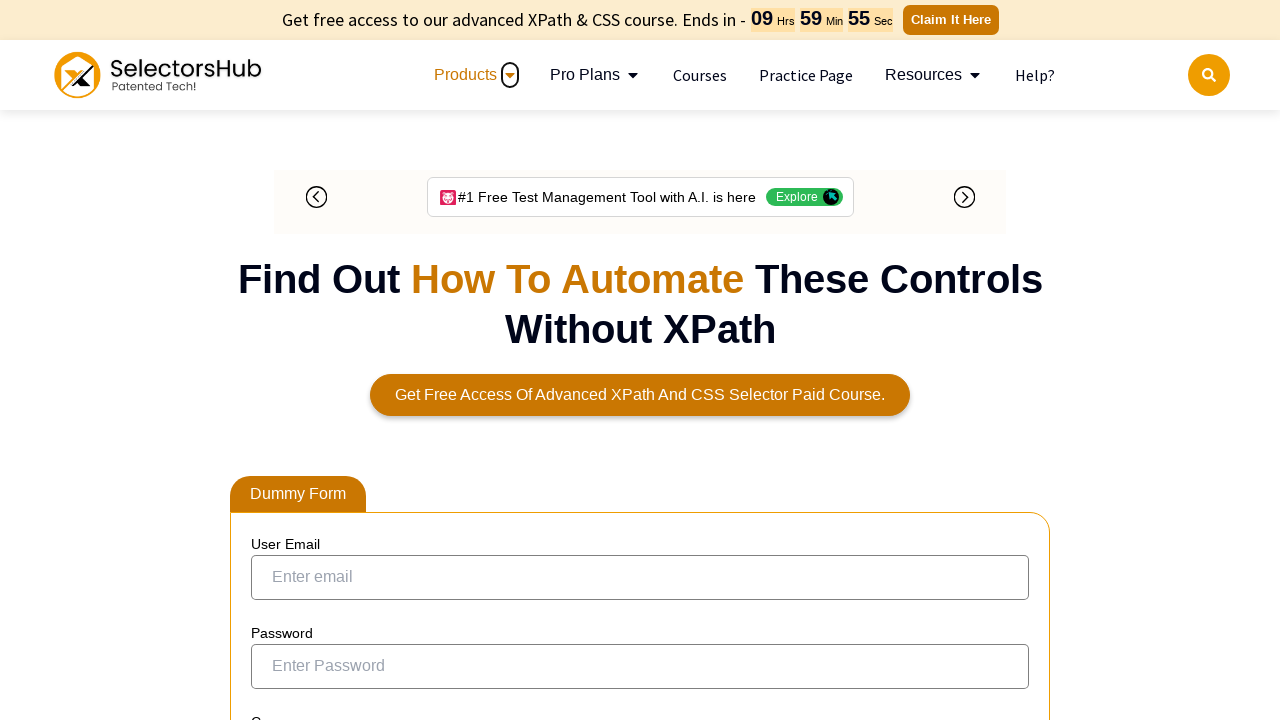

Found 'India' on current page and clicked its checkbox at (266, 353) on //td[text()='India']/preceding-sibling::td/input[@type='checkbox']
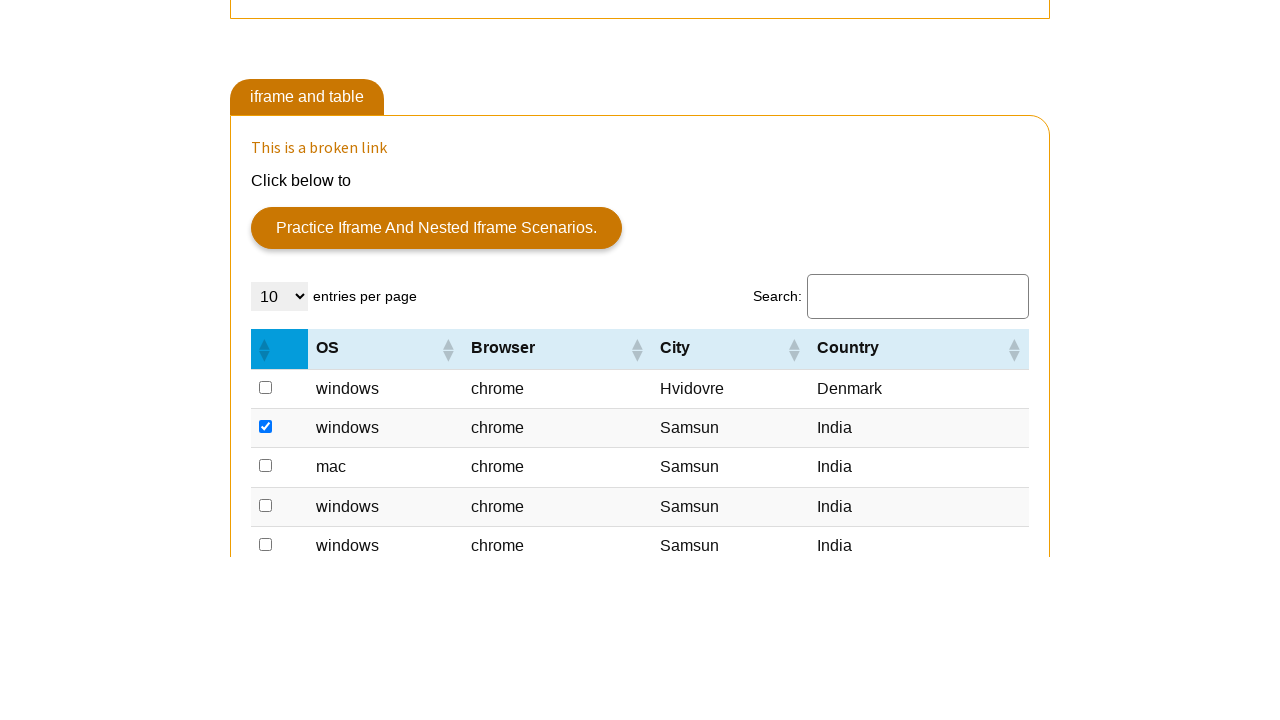

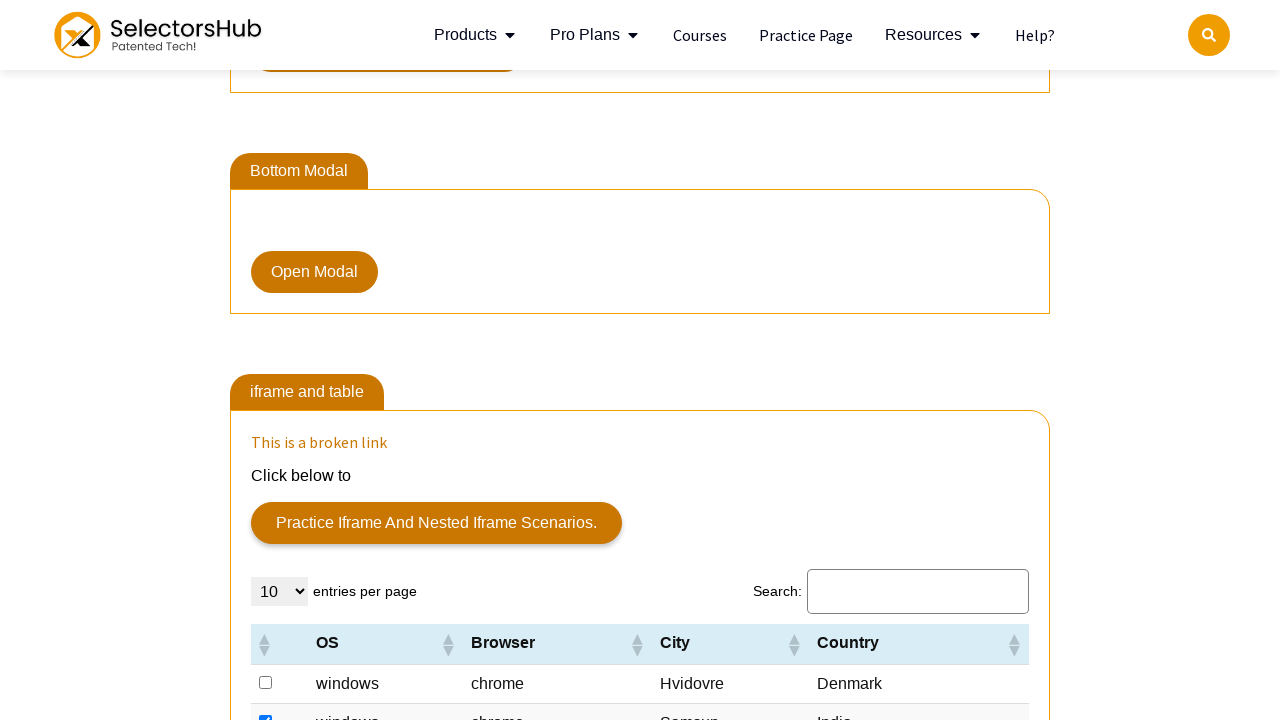